Tests jQuery UI draggable functionality by dragging an element to a new position within an iframe

Starting URL: https://jqueryui.com/draggable/

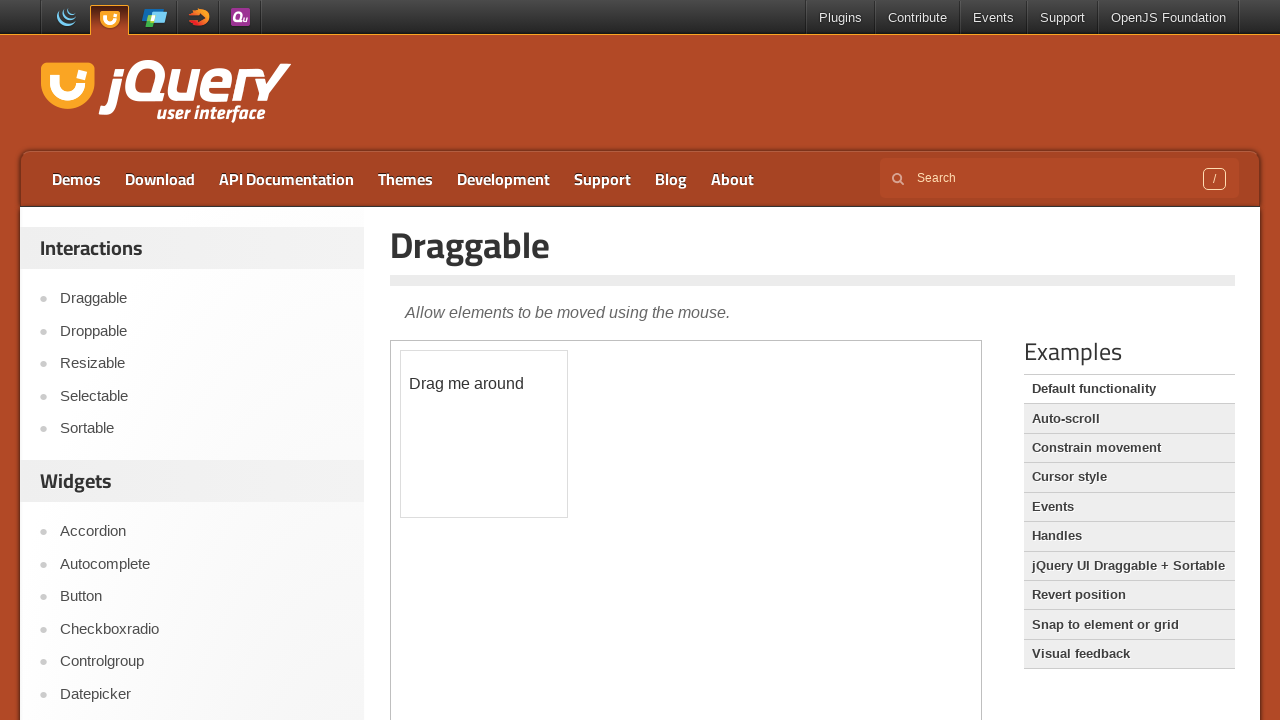

Located demo iframe containing draggable element
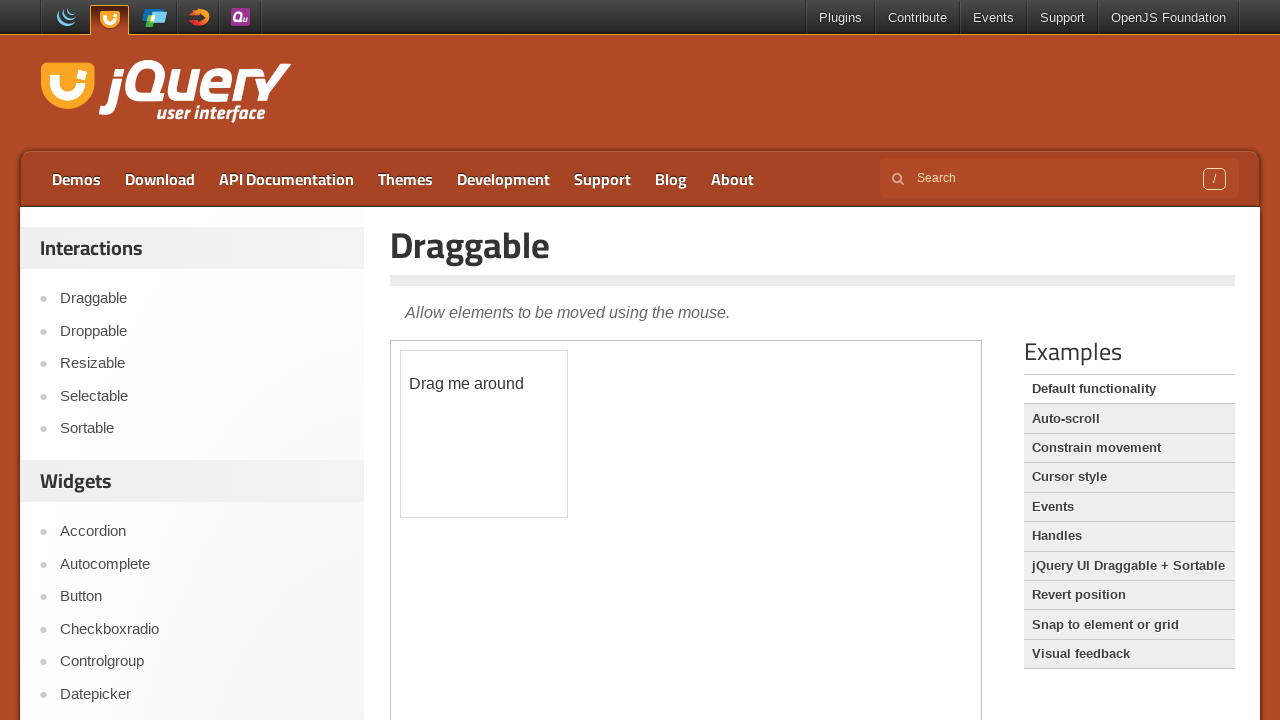

Located draggable element within iframe
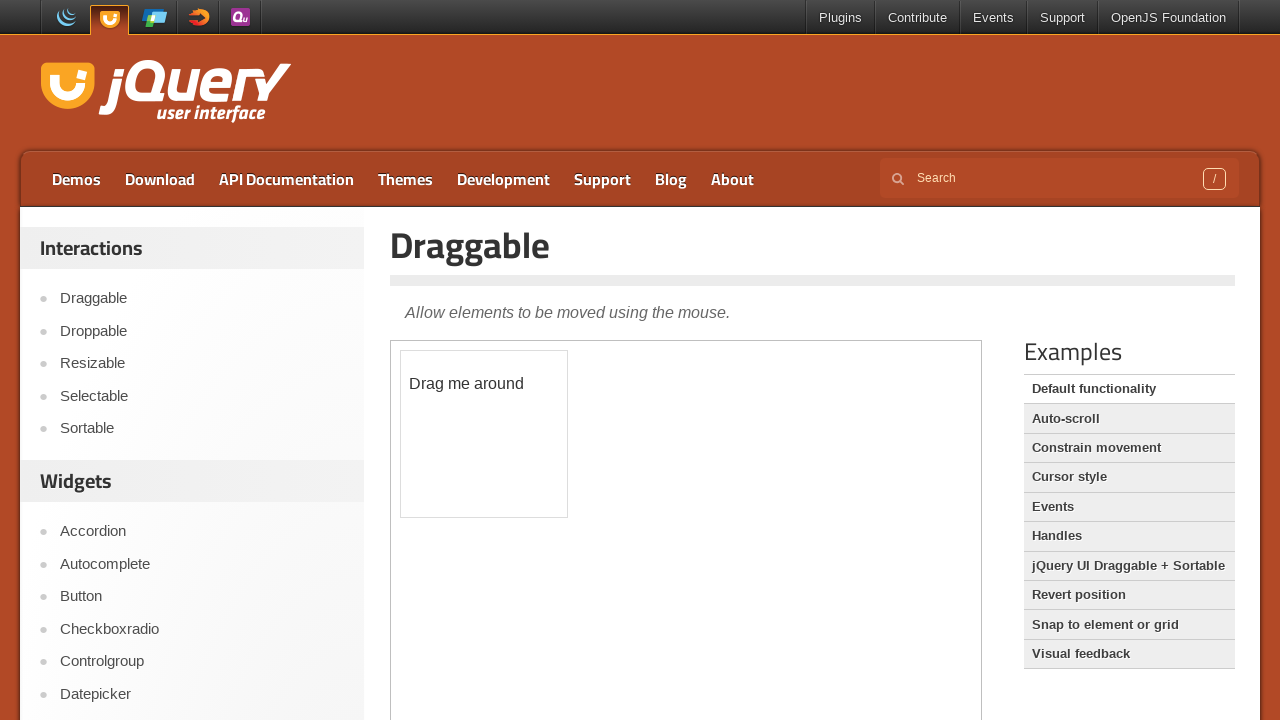

Dragged element 200px right and 100px down to new position at (601, 451)
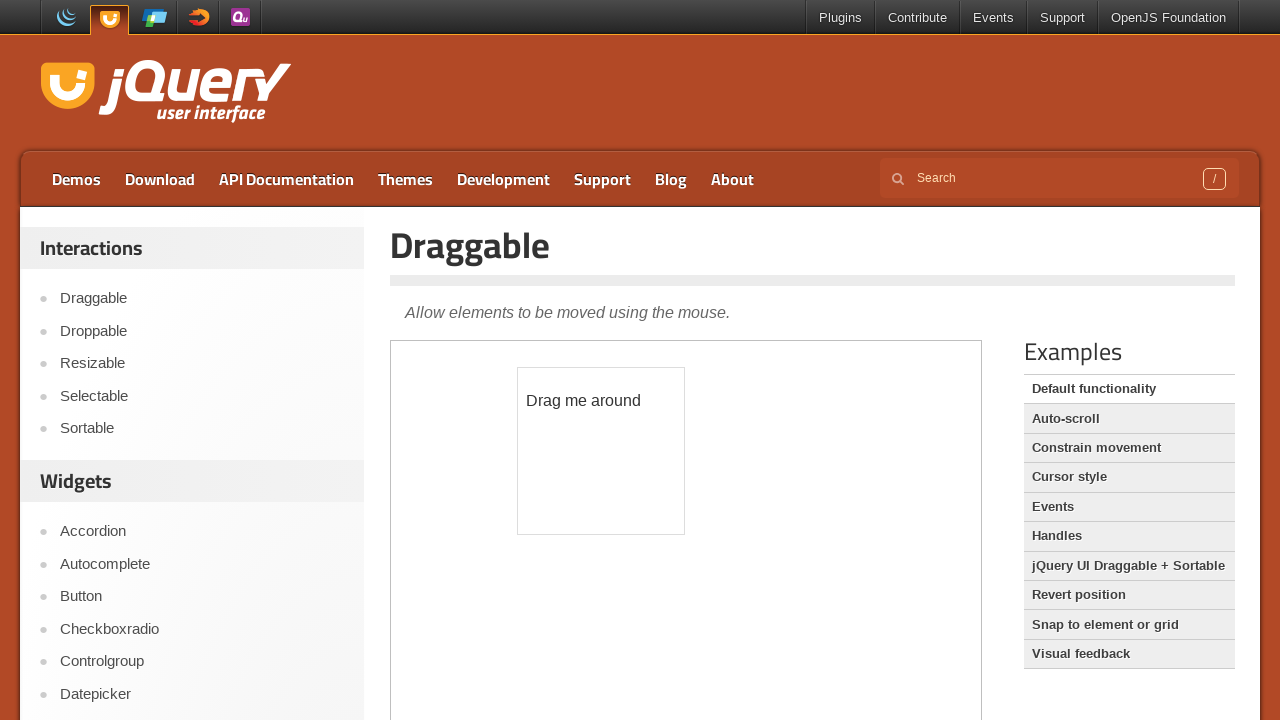

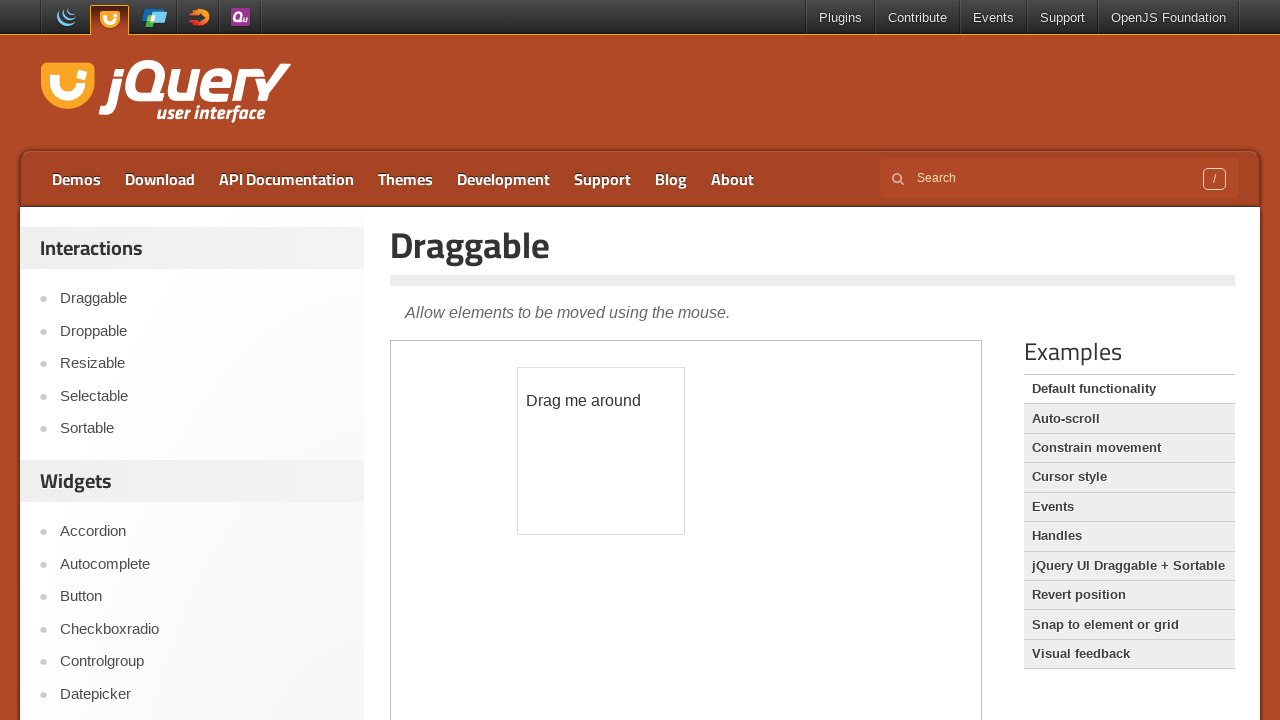